Tests clicking a button with a dynamic ID multiple times (3 iterations) on the UI Testing Playground dynamic ID challenge page to verify button interaction works despite changing element IDs.

Starting URL: http://uitestingplayground.com/dynamicid

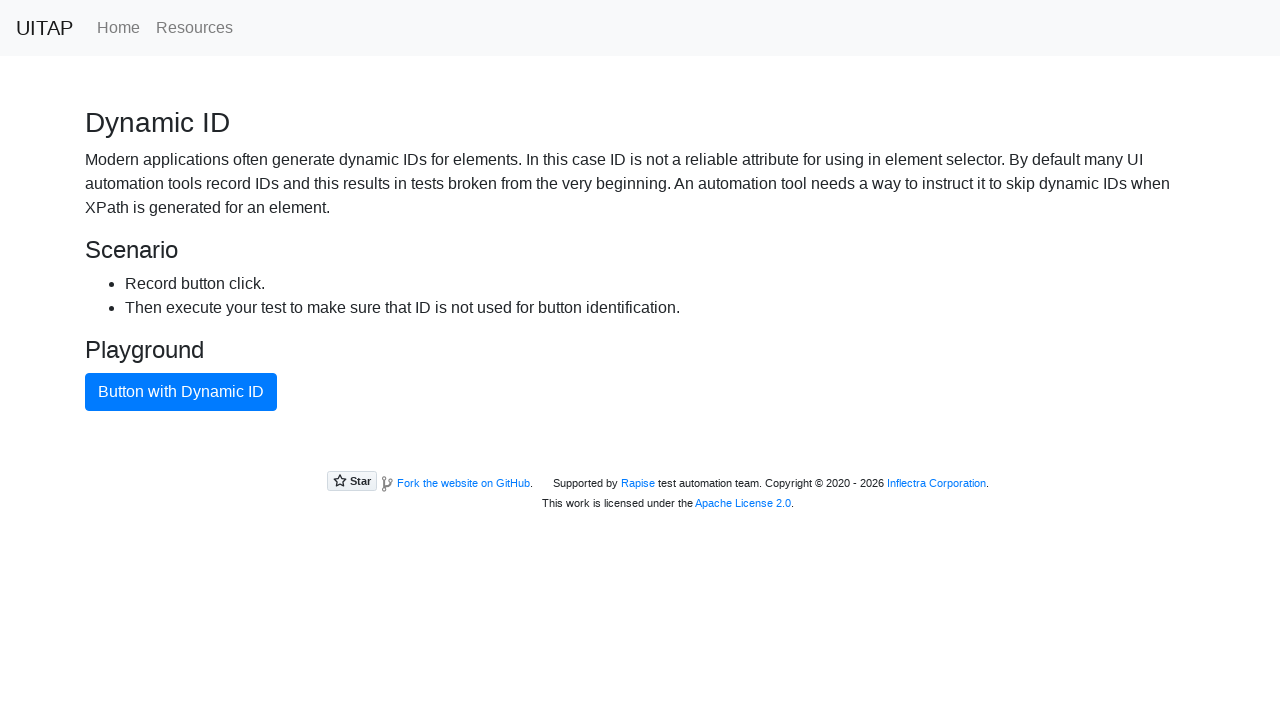

Clicked primary button (iteration 1 of 3) with dynamic ID at (181, 392) on button.btn.btn-primary
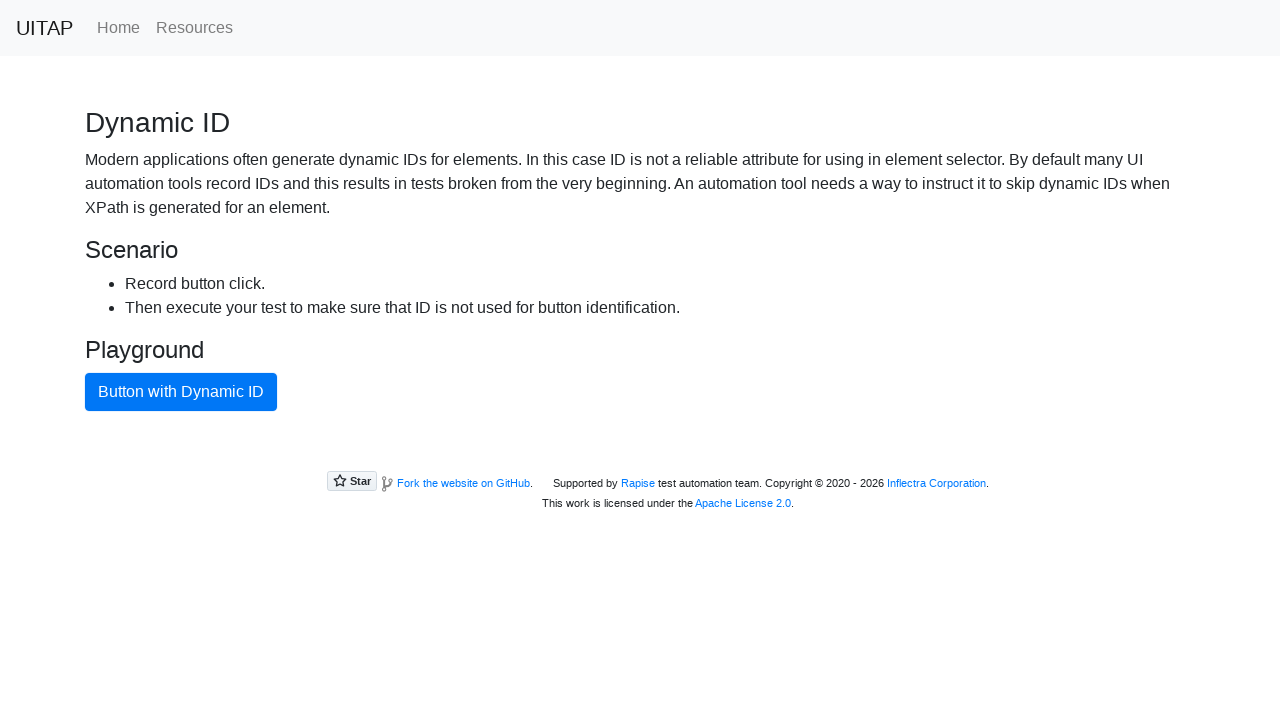

Waited 500ms for page updates after button click (iteration 1 of 3)
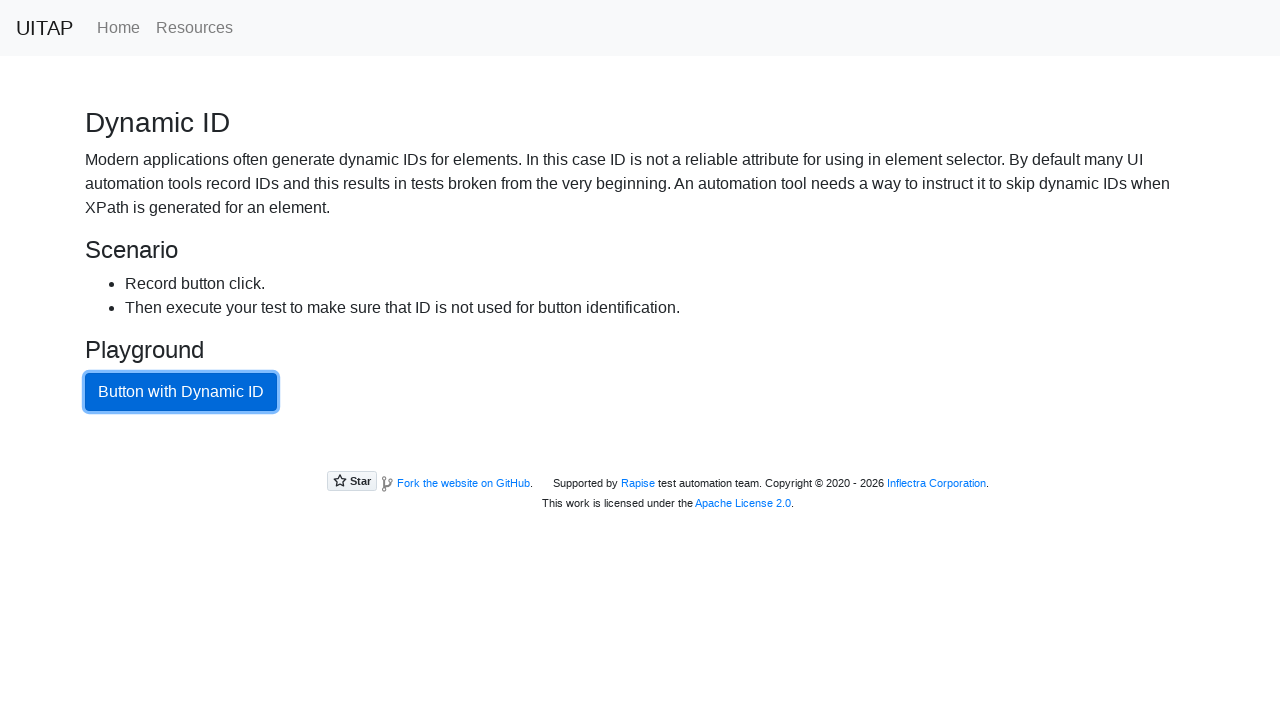

Clicked primary button (iteration 2 of 3) with dynamic ID at (181, 392) on button.btn.btn-primary
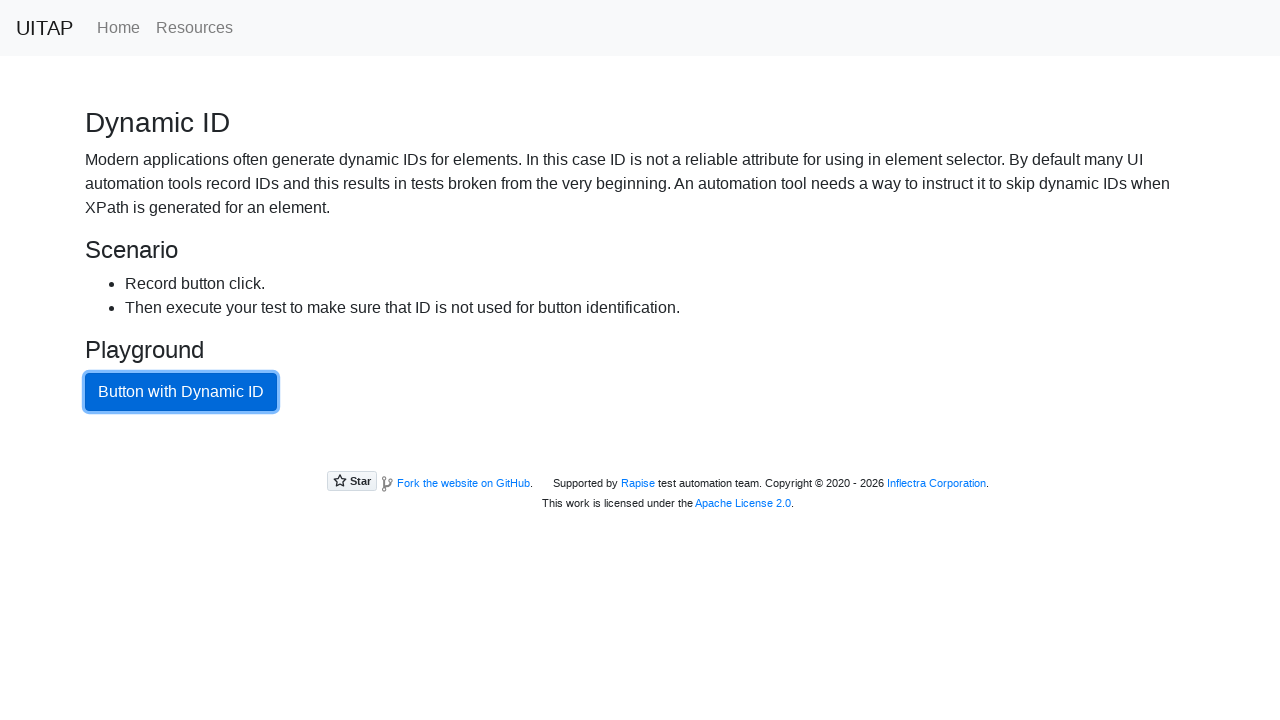

Waited 500ms for page updates after button click (iteration 2 of 3)
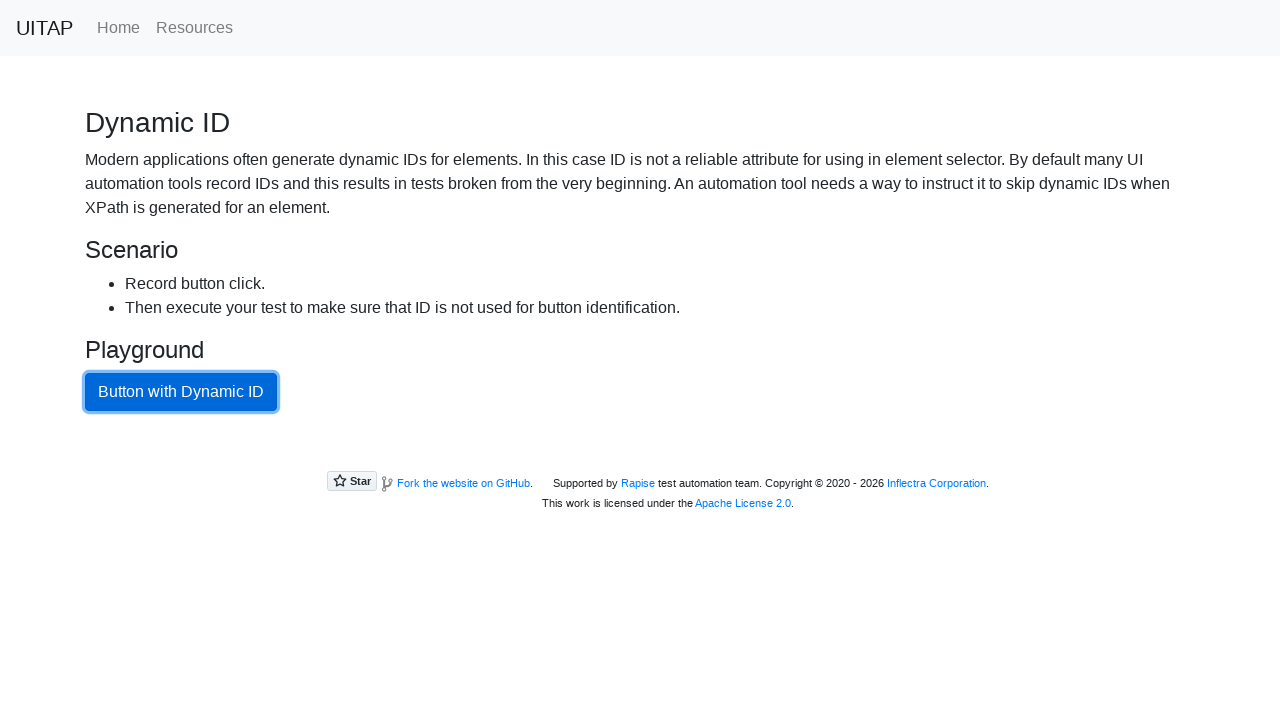

Clicked primary button (iteration 3 of 3) with dynamic ID at (181, 392) on button.btn.btn-primary
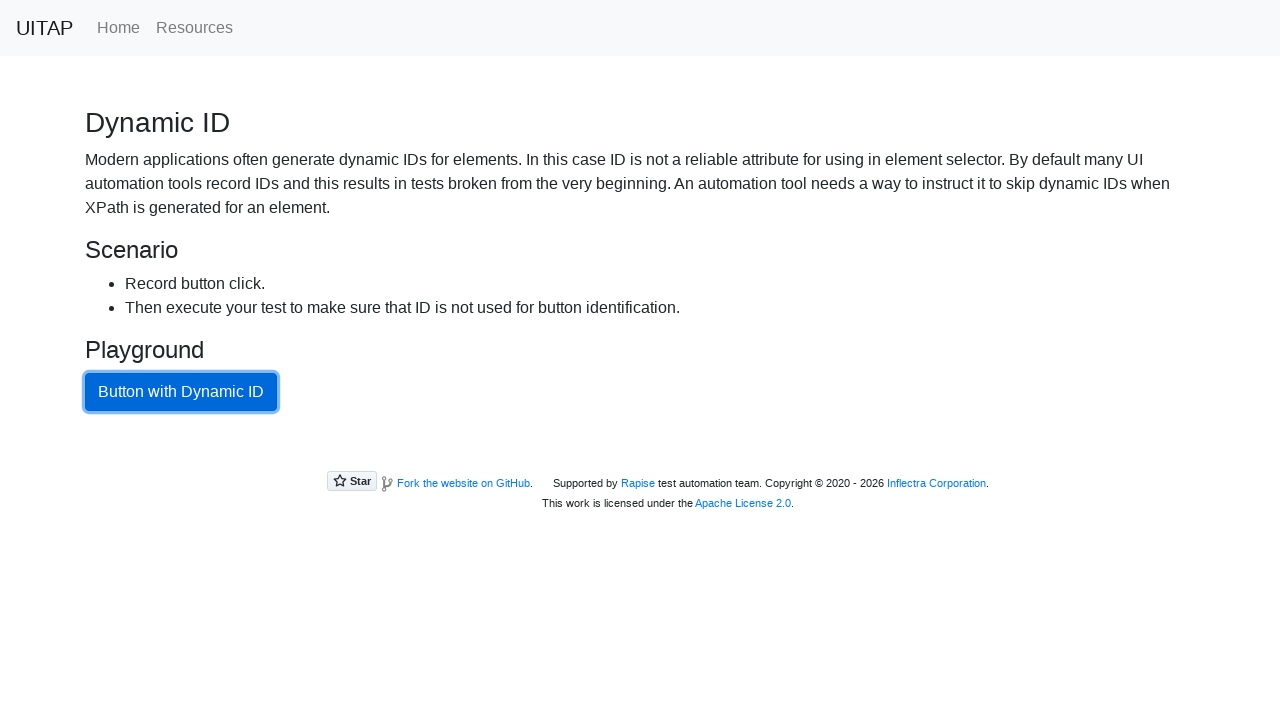

Waited 500ms for page updates after button click (iteration 3 of 3)
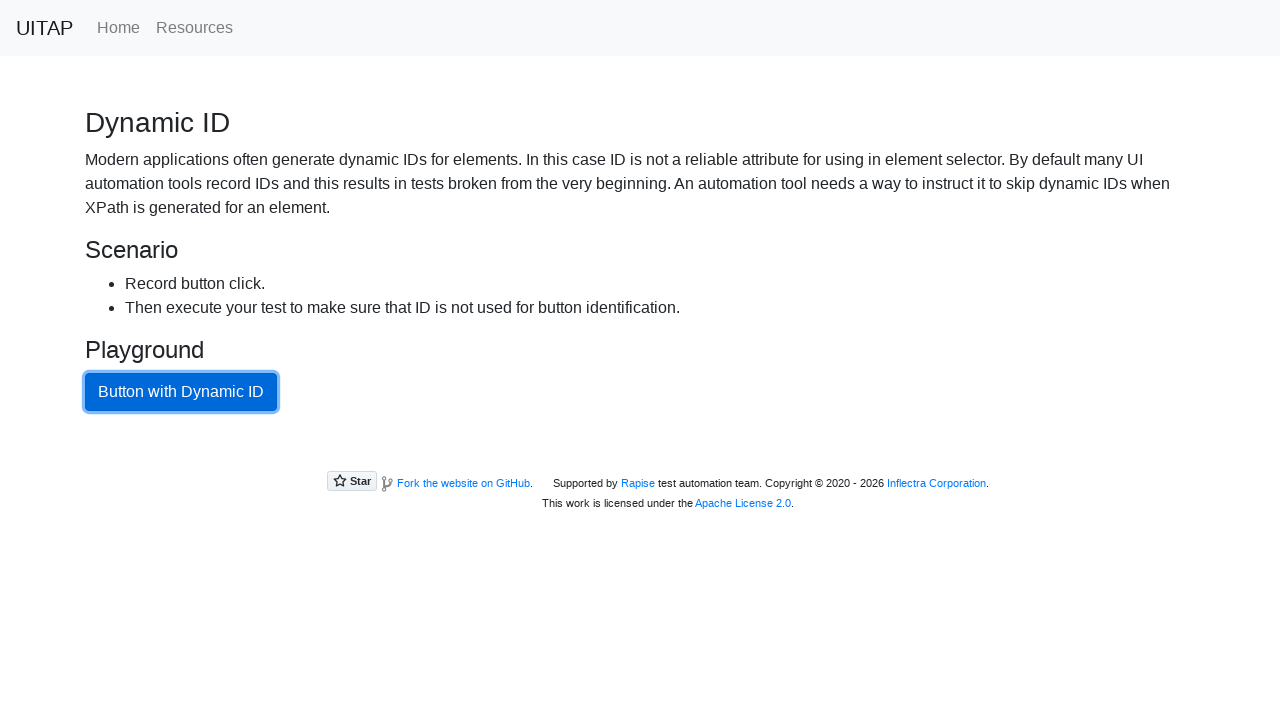

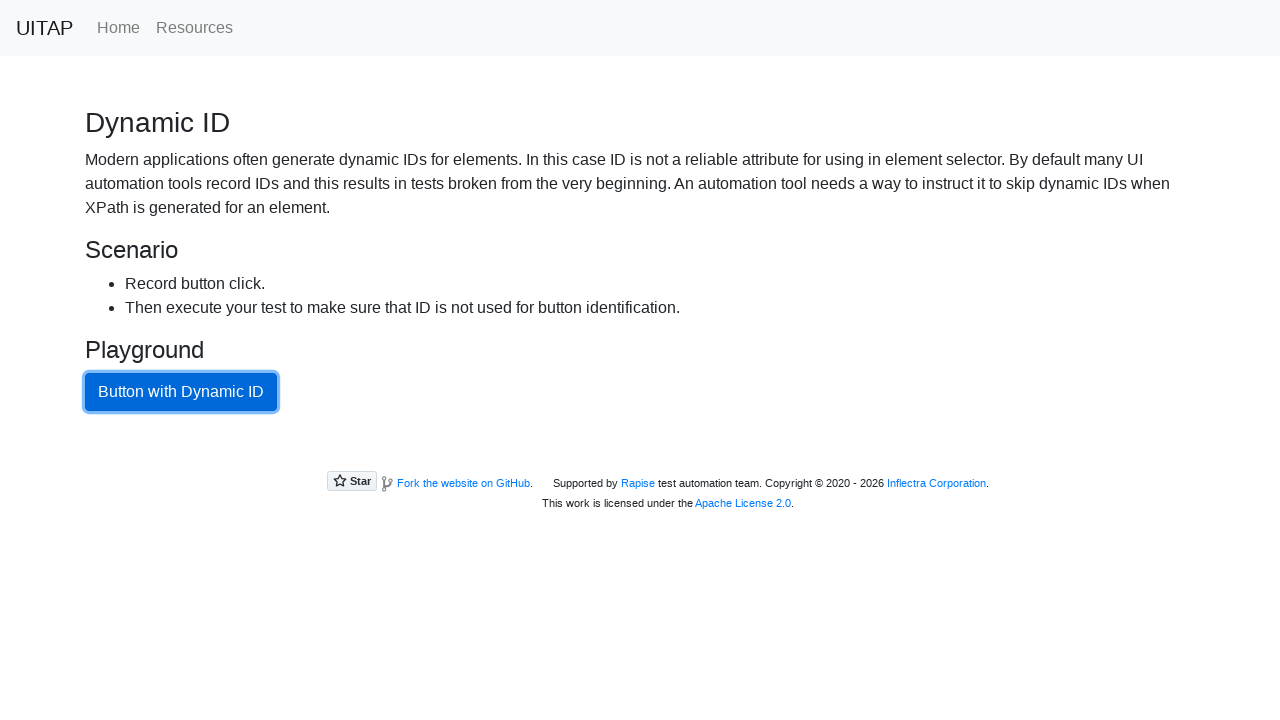